Tests JavaScript alert handling functionality including normal alerts, confirm dialogs, and prompt dialogs on DemoQA's alerts page. Clicks buttons to trigger different alert types and interacts with them by accepting, dismissing, and entering text.

Starting URL: https://demoqa.com/alerts

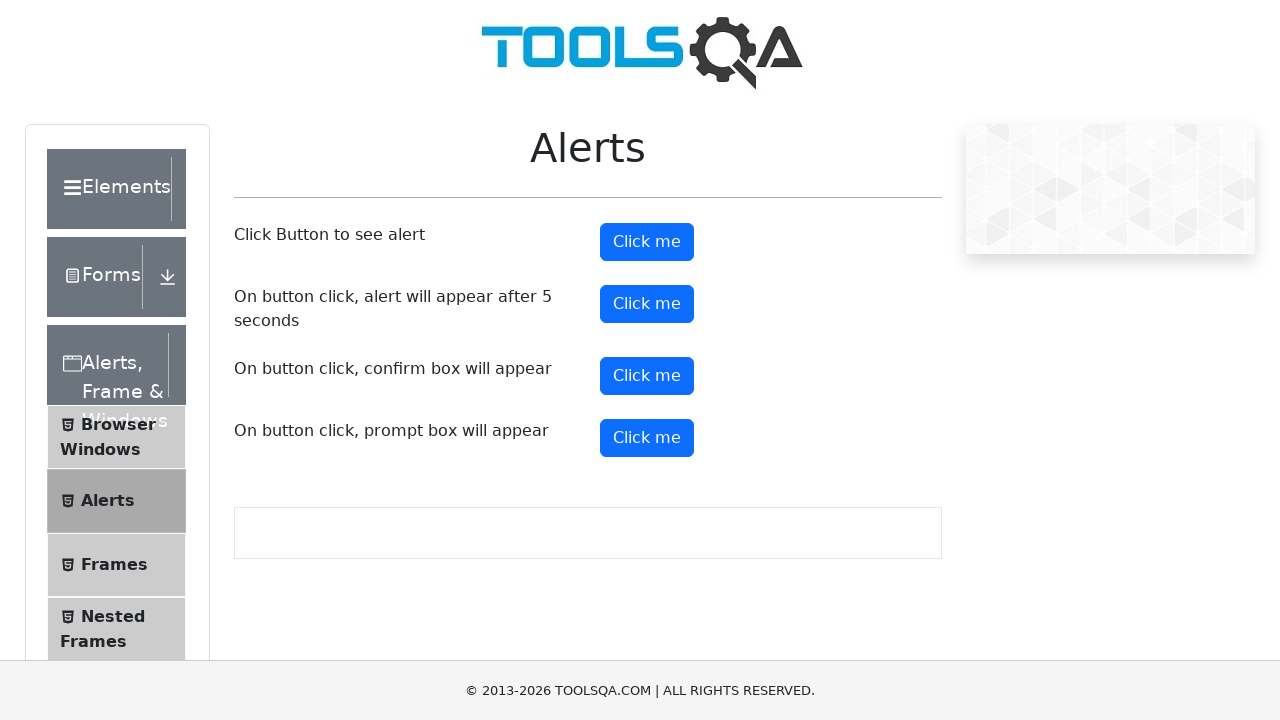

Clicked alert button and accepted the normal alert dialog at (647, 242) on button#alertButton
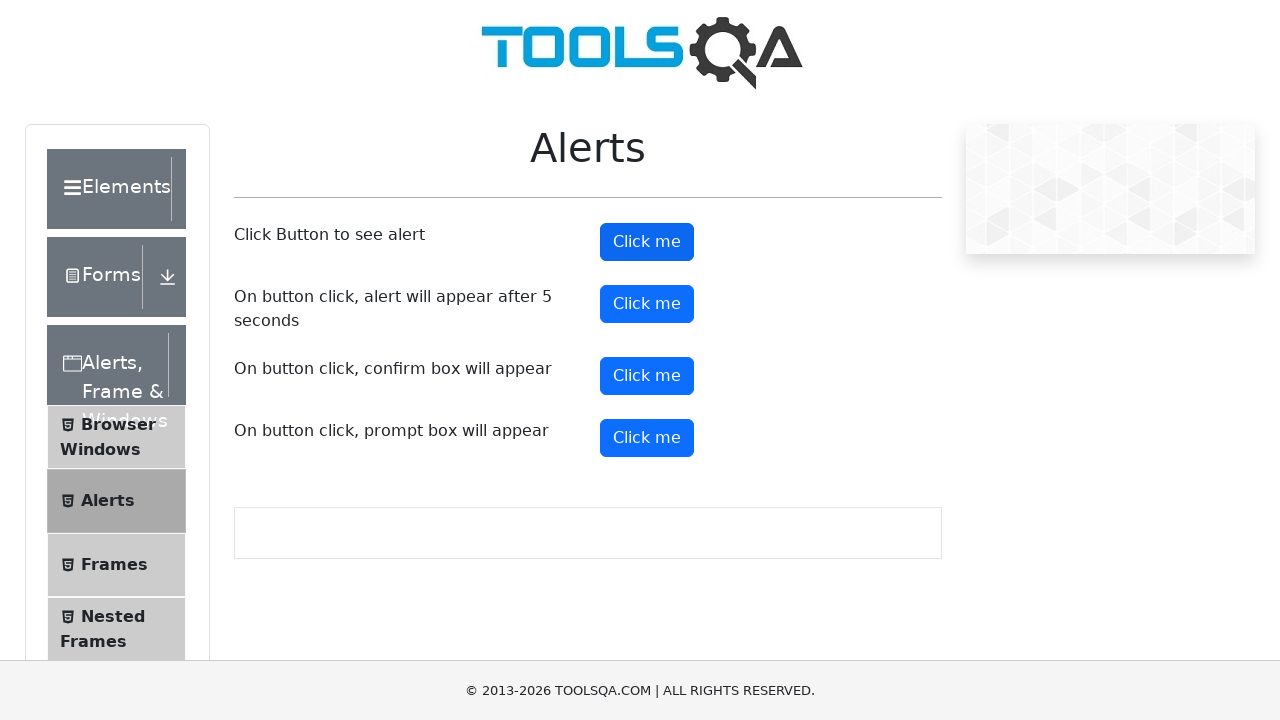

Waited for 1 second after alert handling
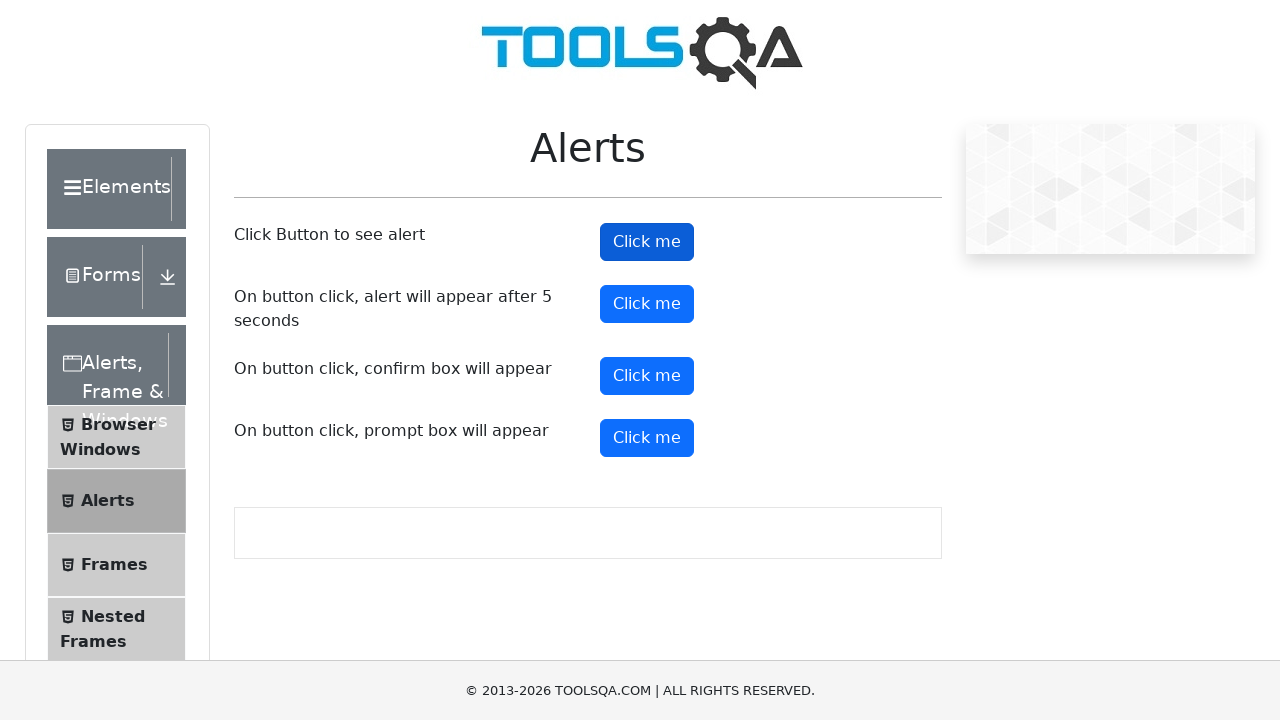

Clicked confirm button and accepted the confirm dialog at (647, 376) on xpath=//button[@id='confirmButton']
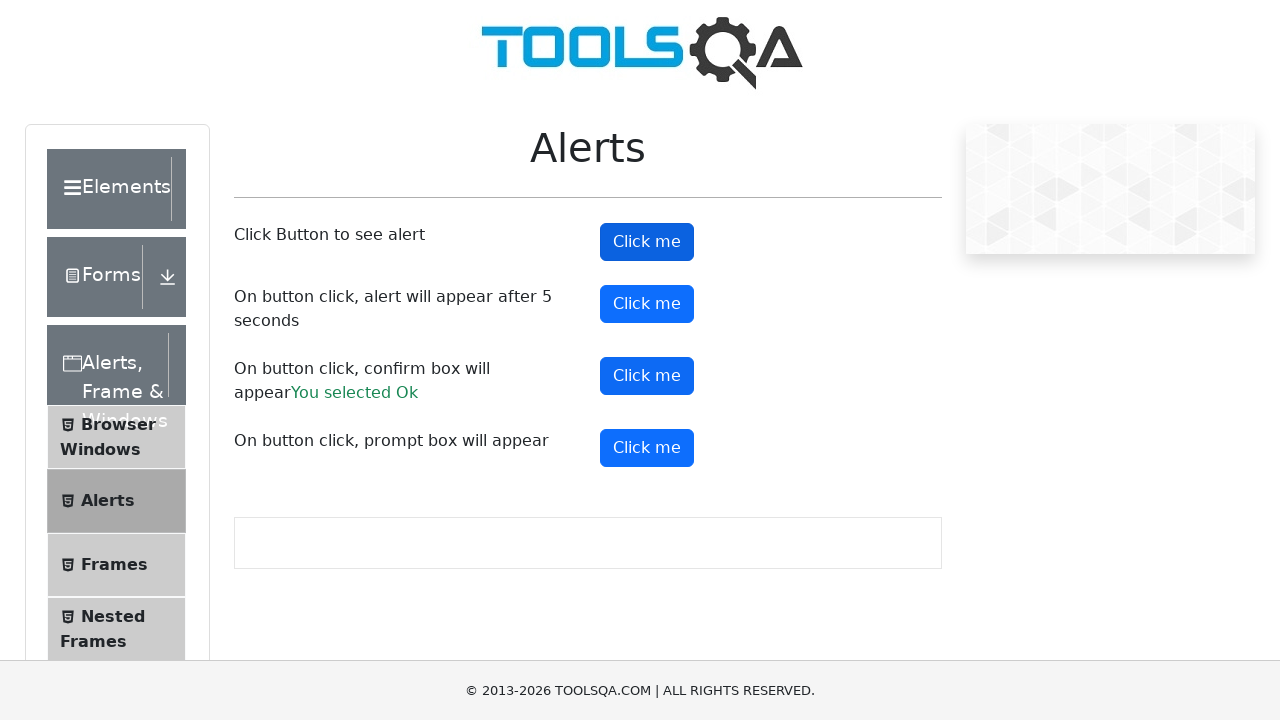

Waited for 1 second after confirm acceptance
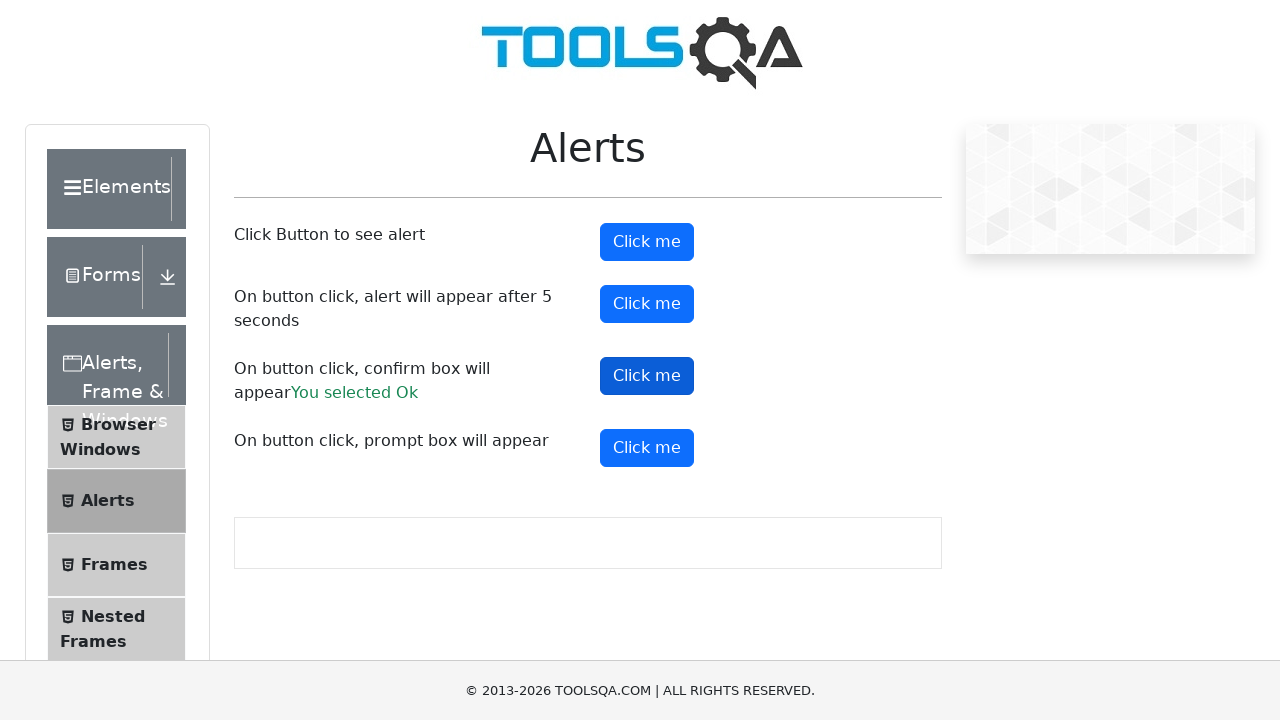

Clicked confirm button and dismissed the confirm dialog at (647, 376) on xpath=//button[@id='confirmButton']
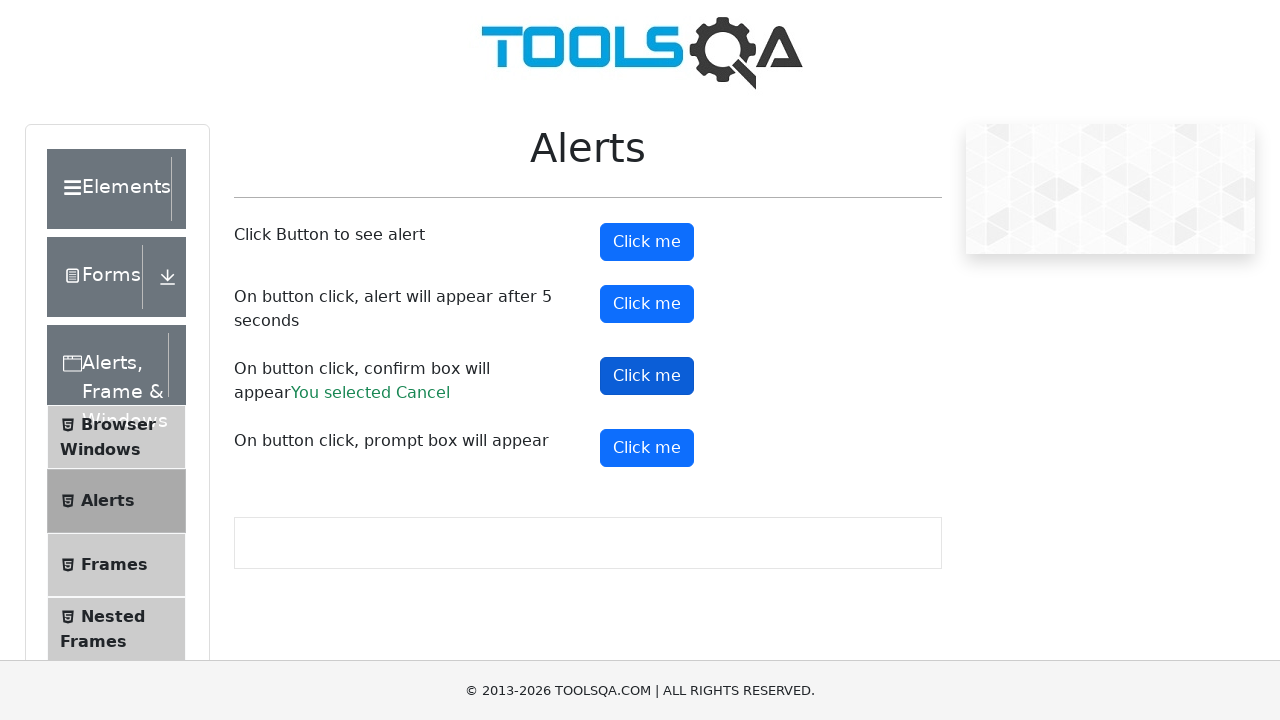

Waited for 1 second after confirm dismissal
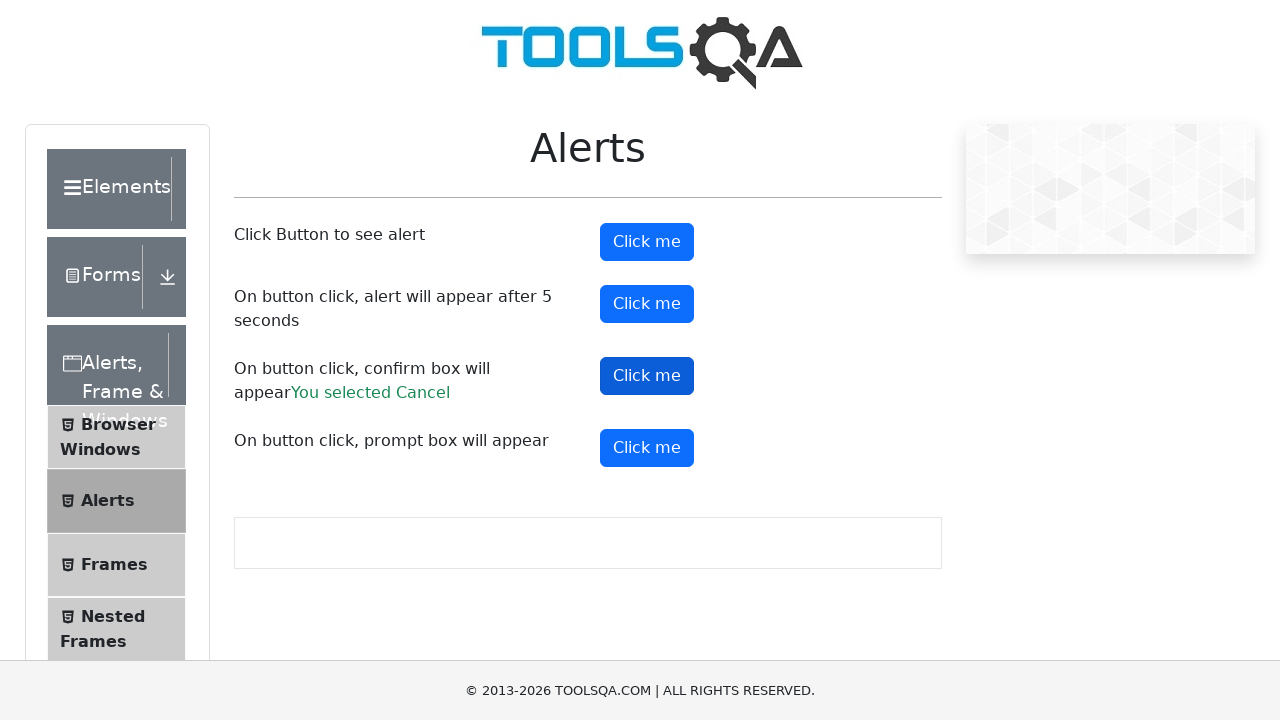

Clicked prompt button, entered 'anilkumar' in the prompt dialog, and accepted it at (647, 448) on xpath=//button[@id='promtButton']
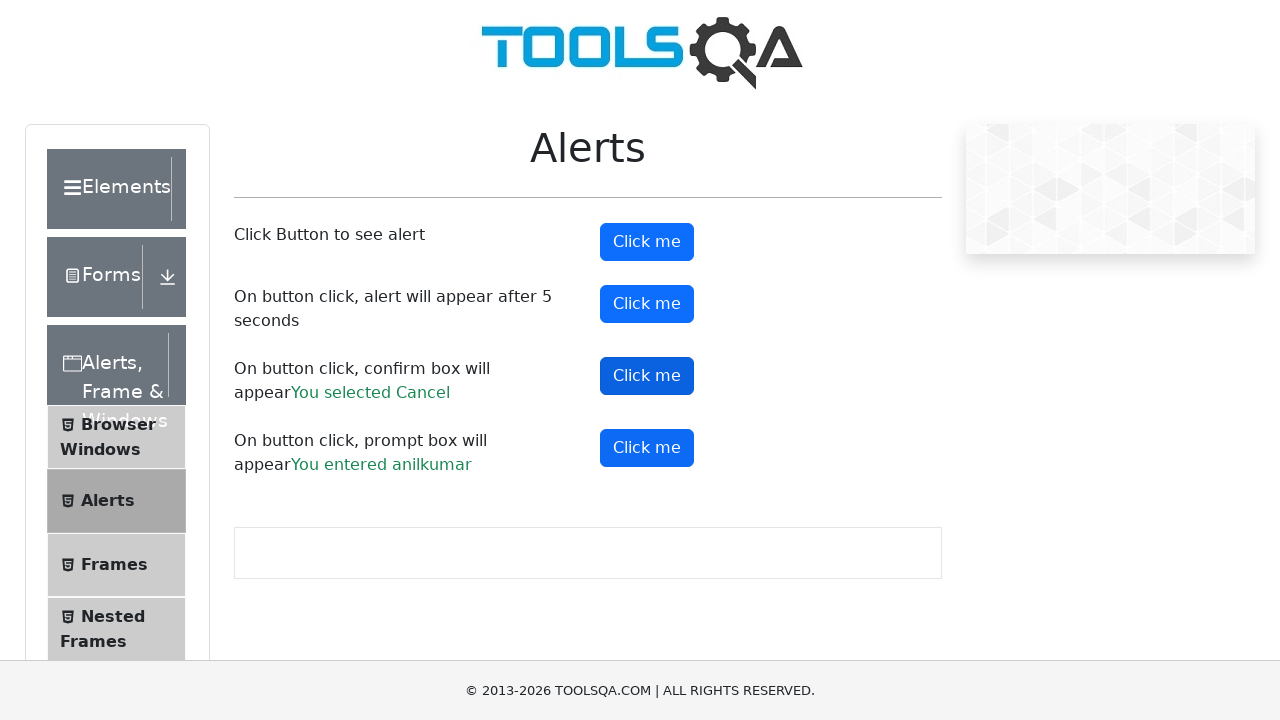

Waited for 1 second after prompt acceptance
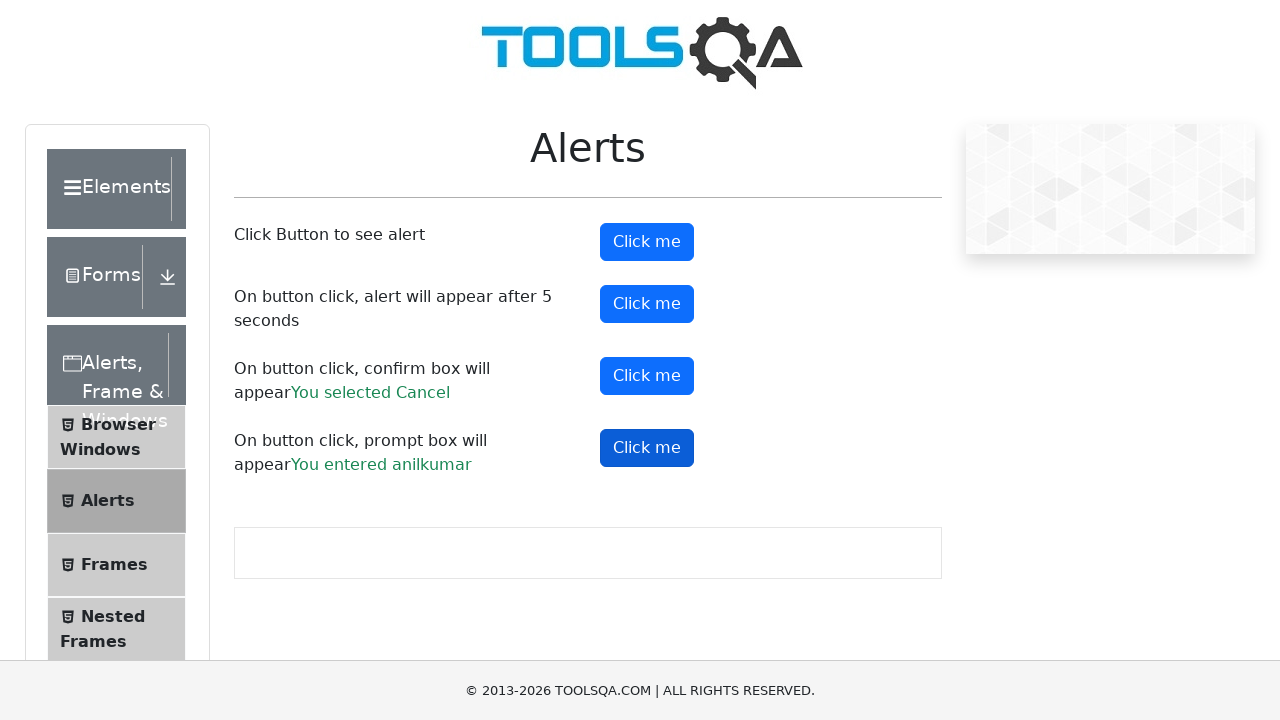

Clicked prompt button and dismissed the prompt dialog at (647, 448) on xpath=//button[@id='promtButton']
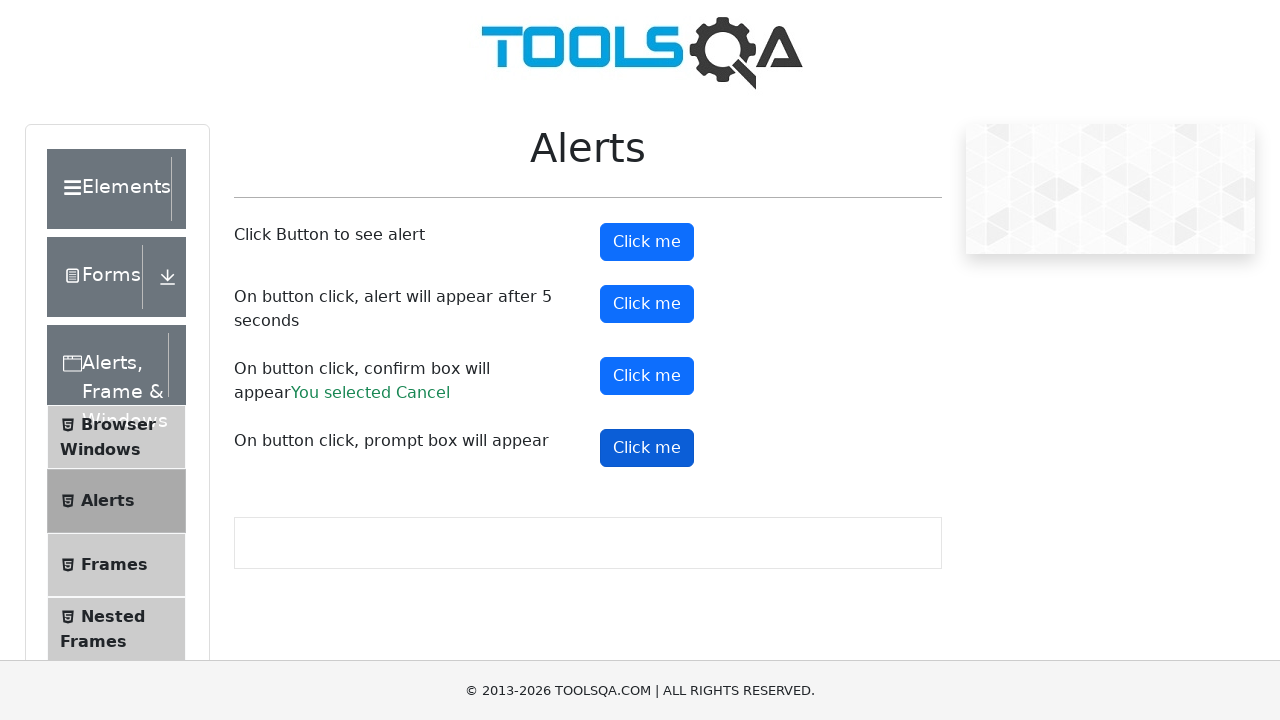

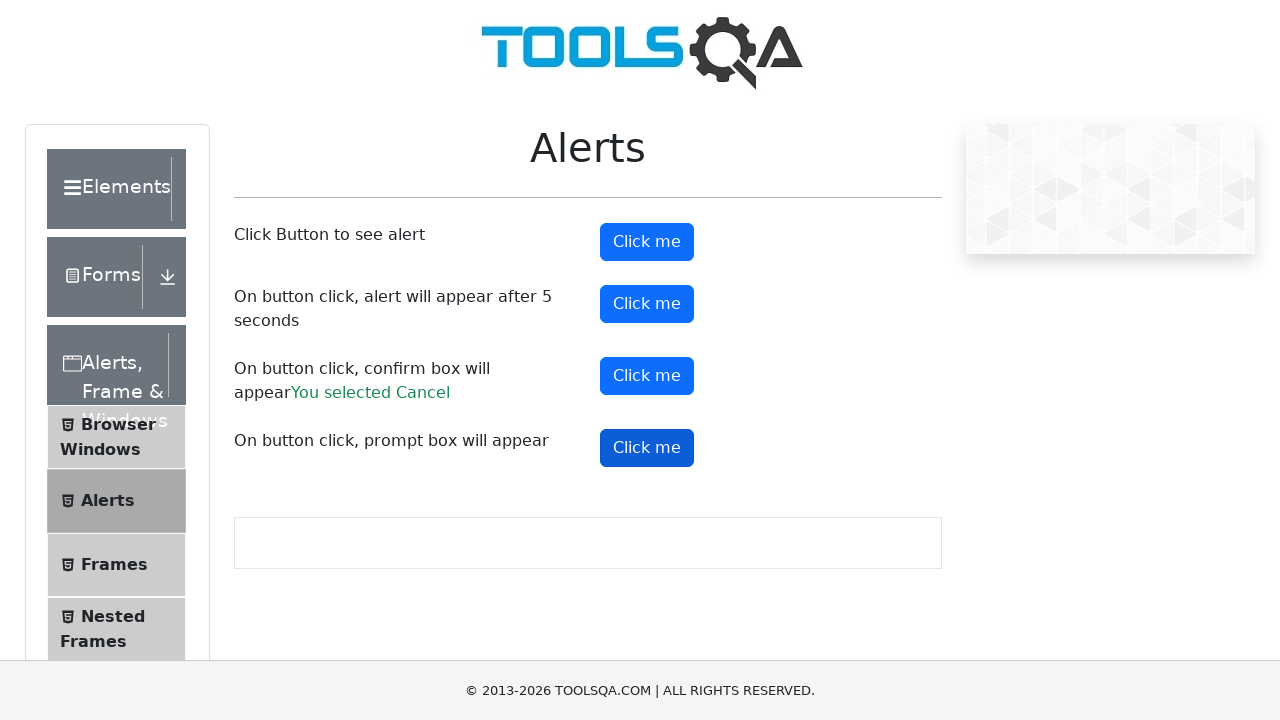